Tests drag and drop by offset functionality, dragging an element to specific coordinates

Starting URL: https://crossbrowsertesting.github.io/drag-and-drop

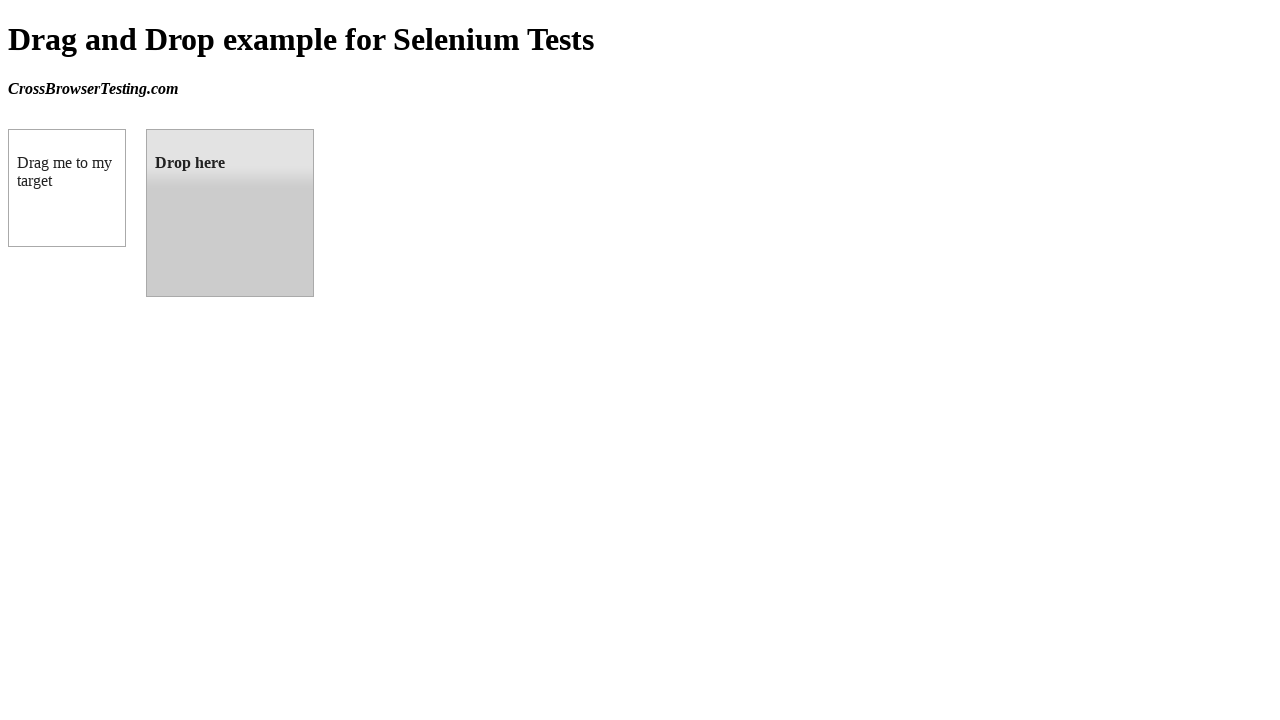

Located draggable source element
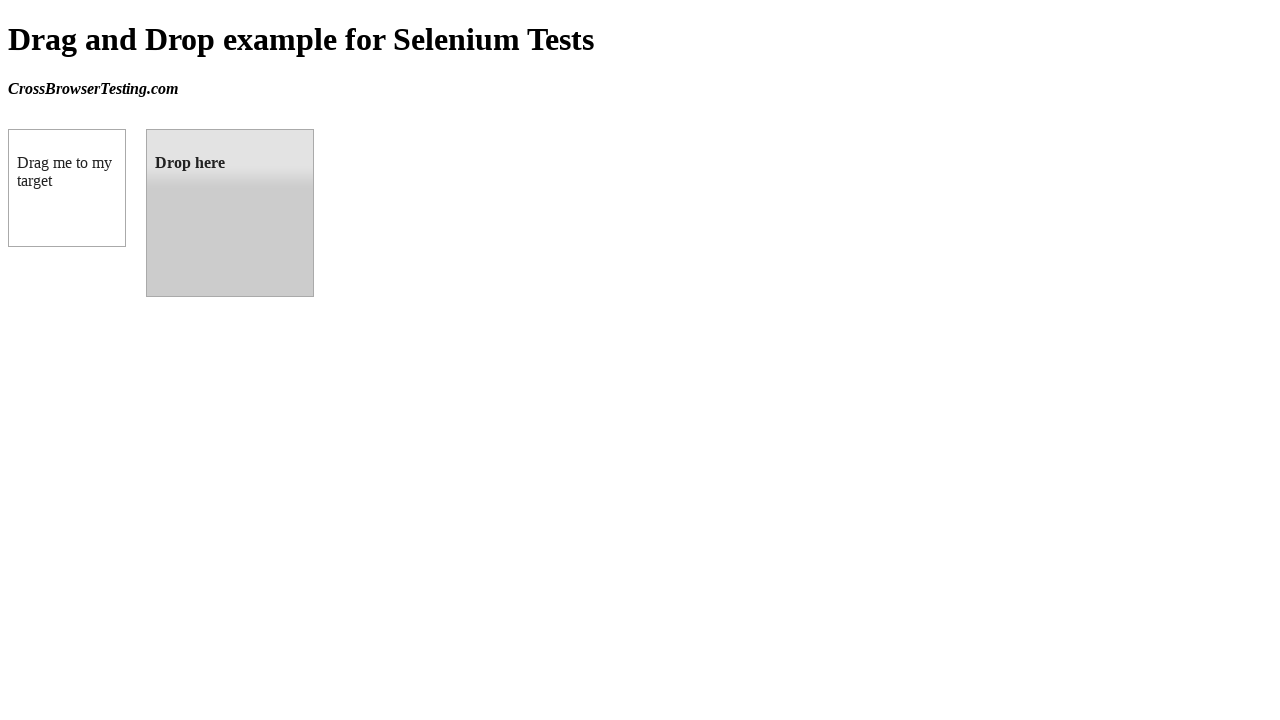

Located droppable target element
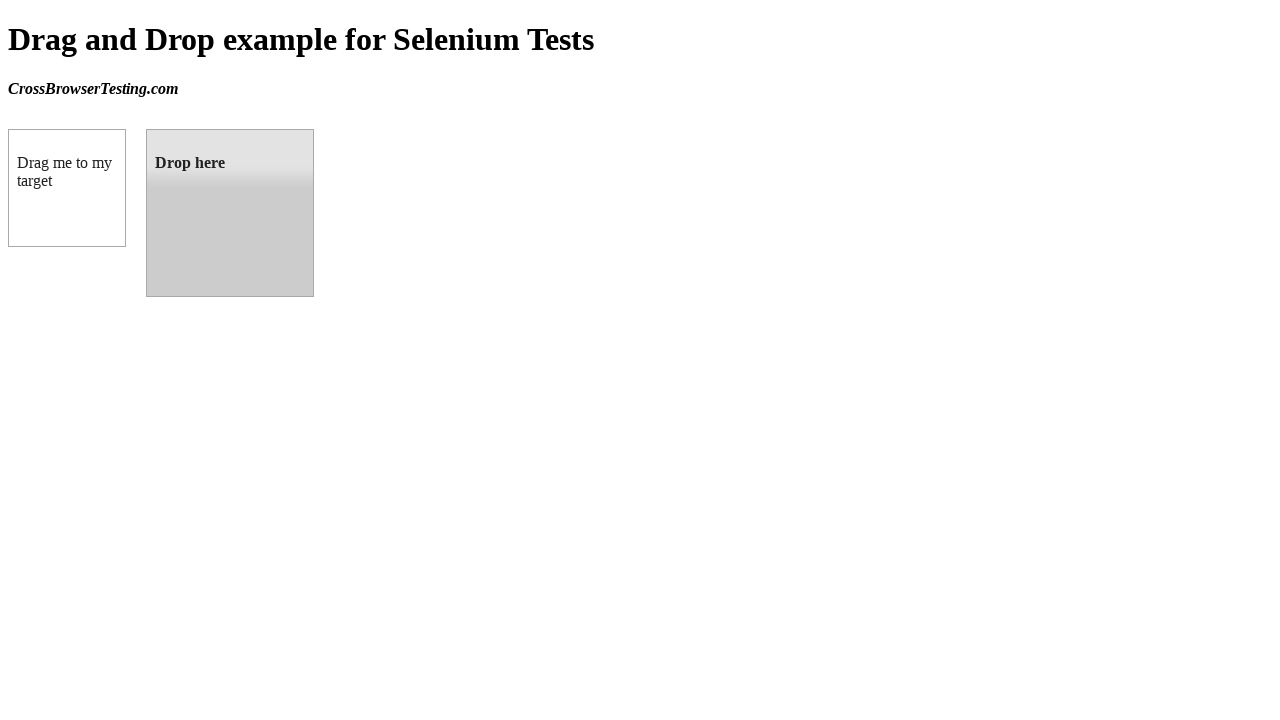

Retrieved bounding box of target element
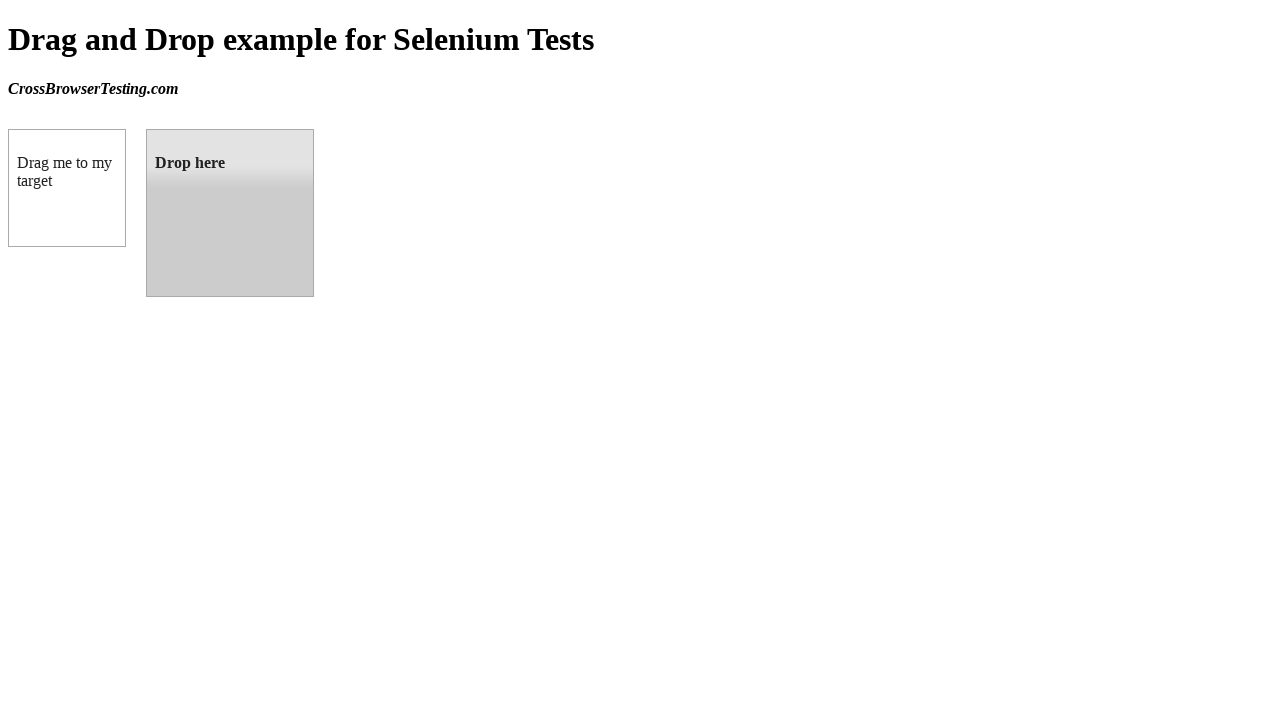

Dragged source element to target element at (230, 213)
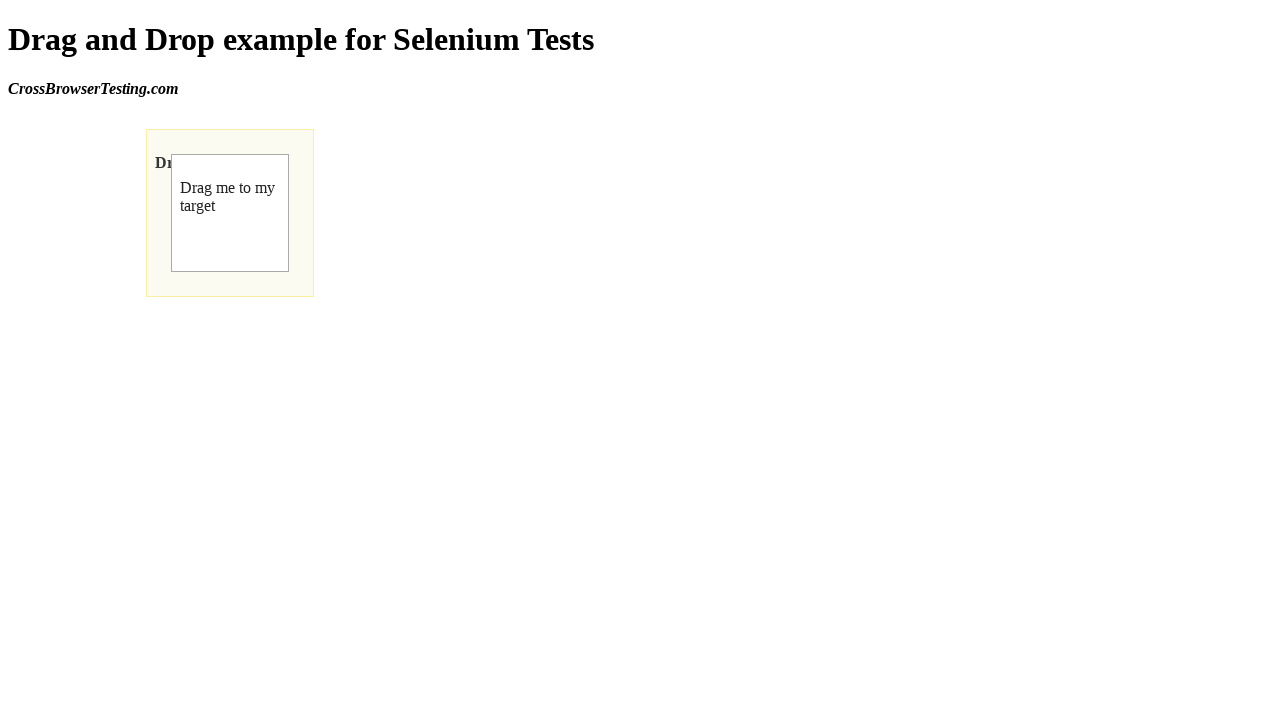

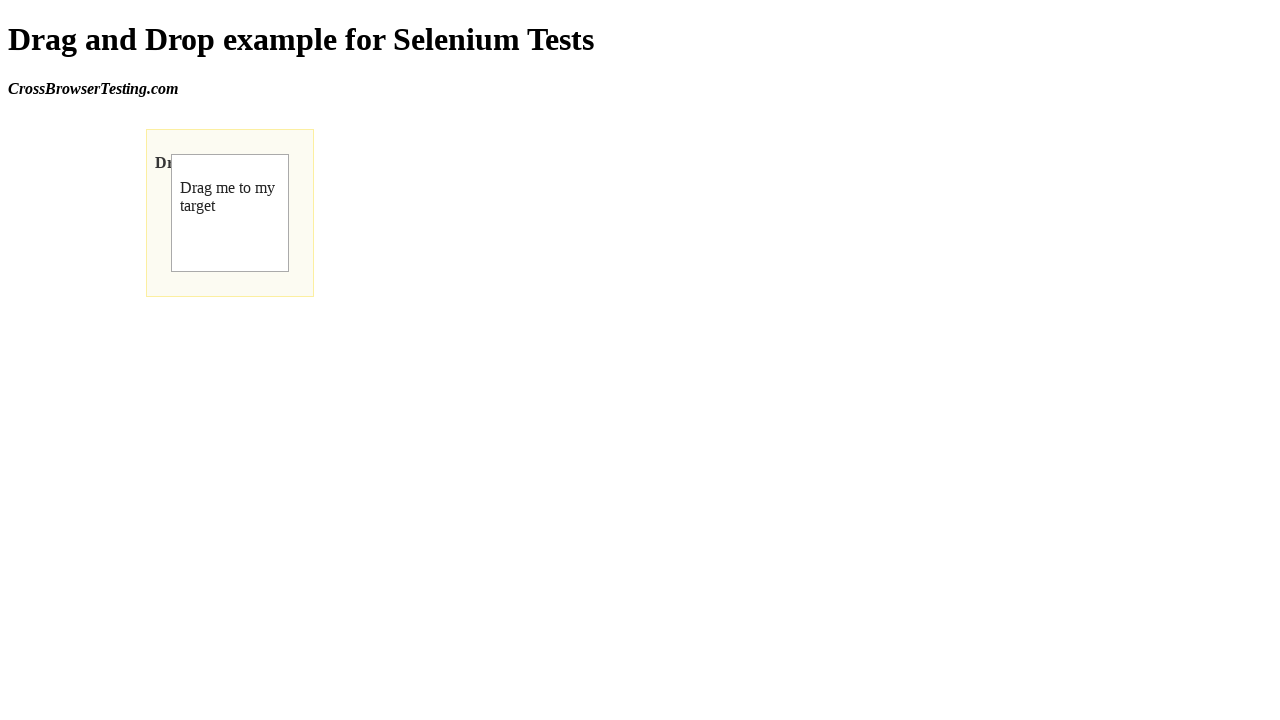